Tests the dynamic controls page by clicking the remove button to remove a checkbox and verifying the loading indicator appears

Starting URL: https://the-internet.herokuapp.com/dynamic_controls

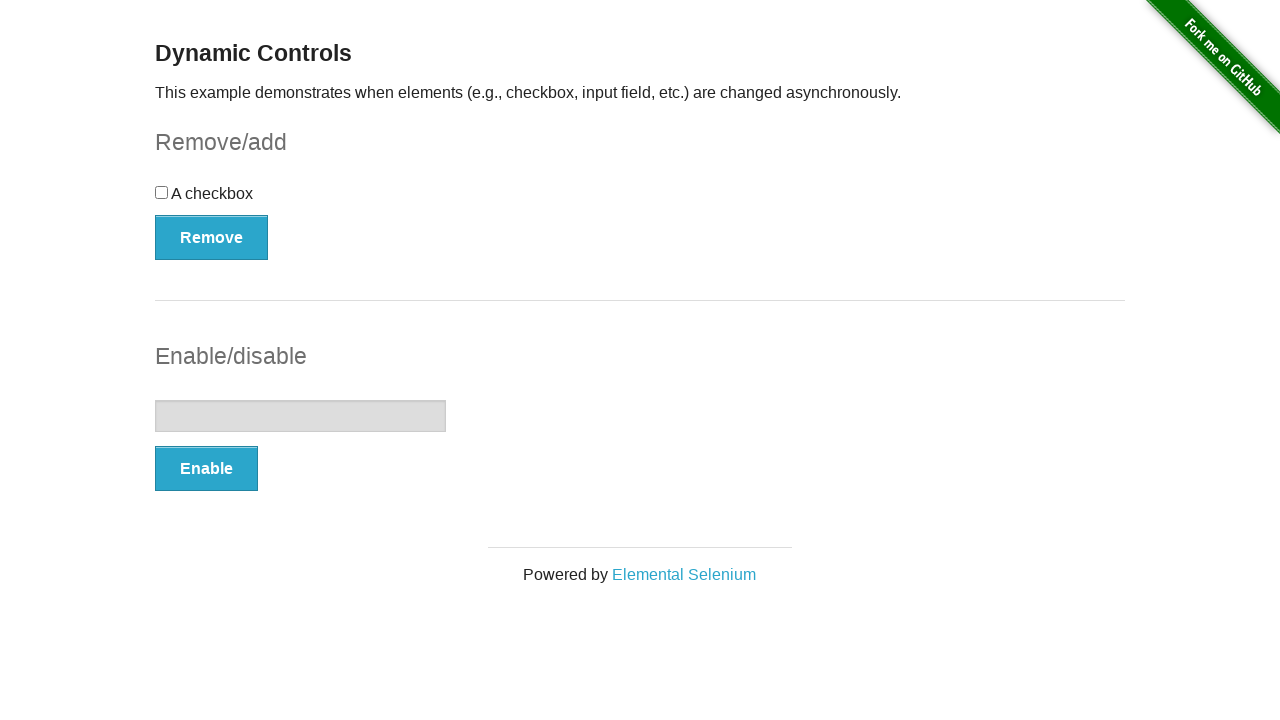

Navigated to dynamic controls page
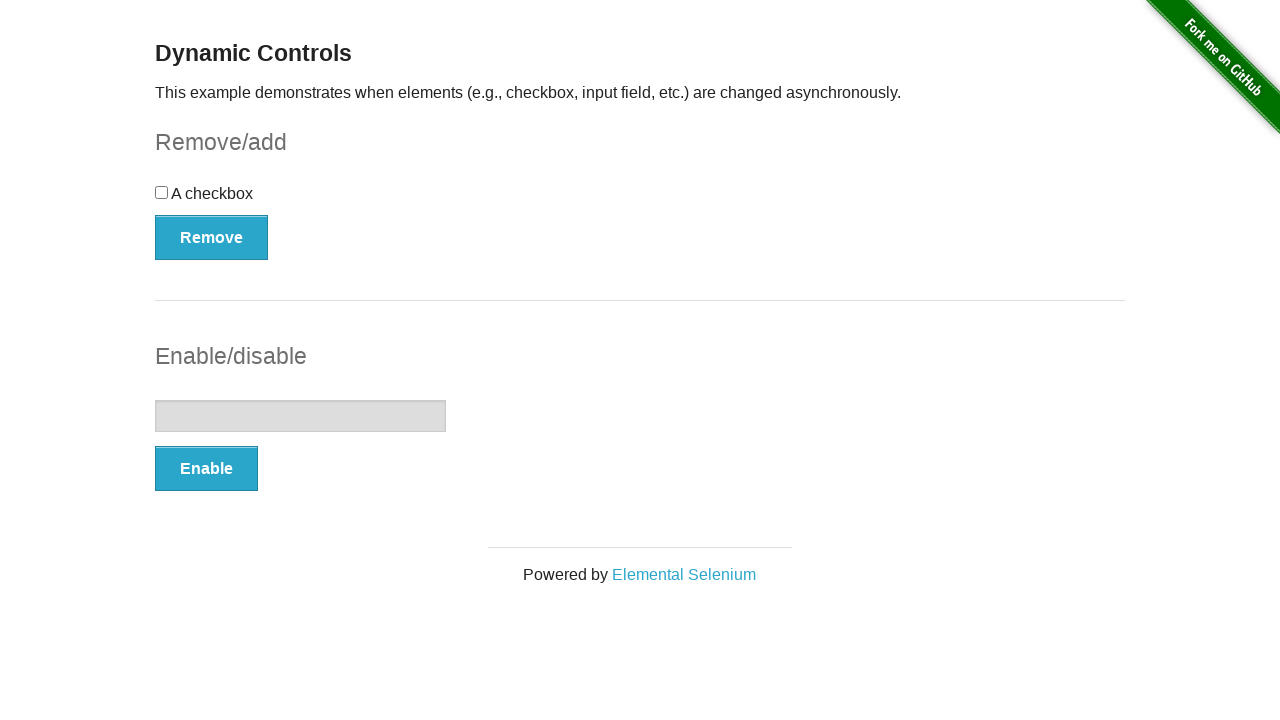

Clicked the Remove button to remove the checkbox at (212, 237) on xpath=/html/body/div[2]/div/div[1]/form[1]/button
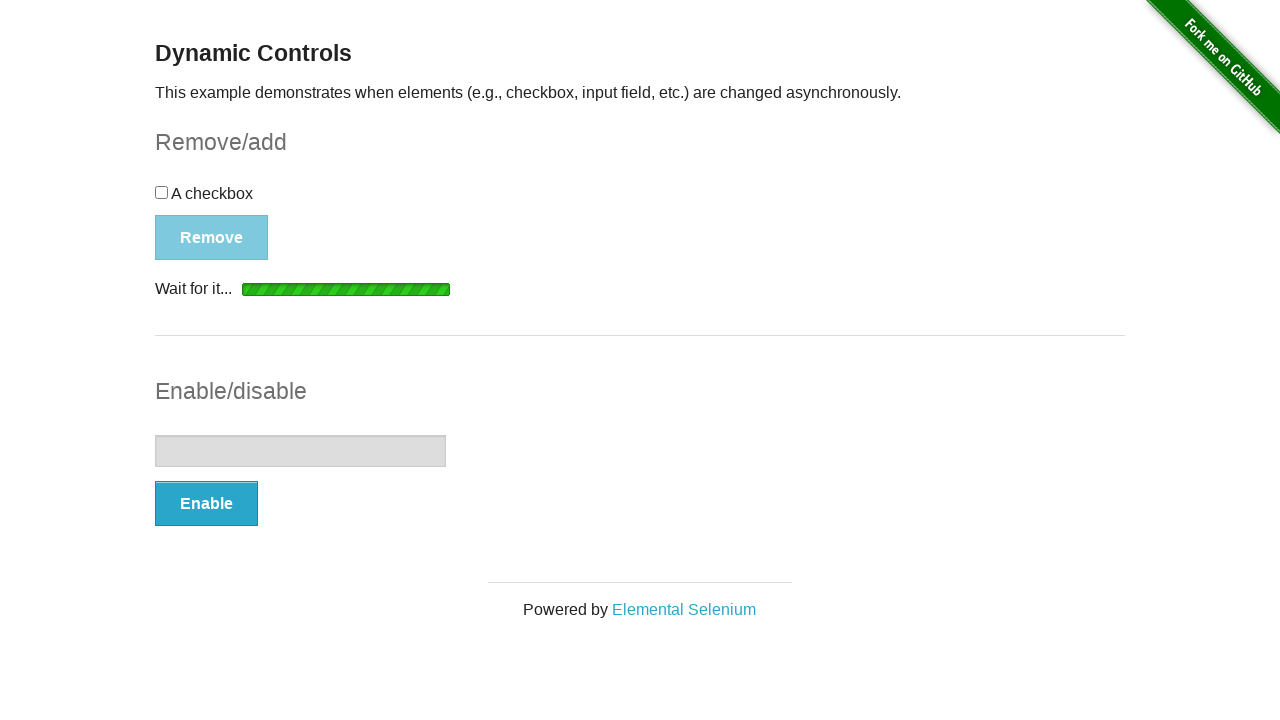

Loading indicator appeared
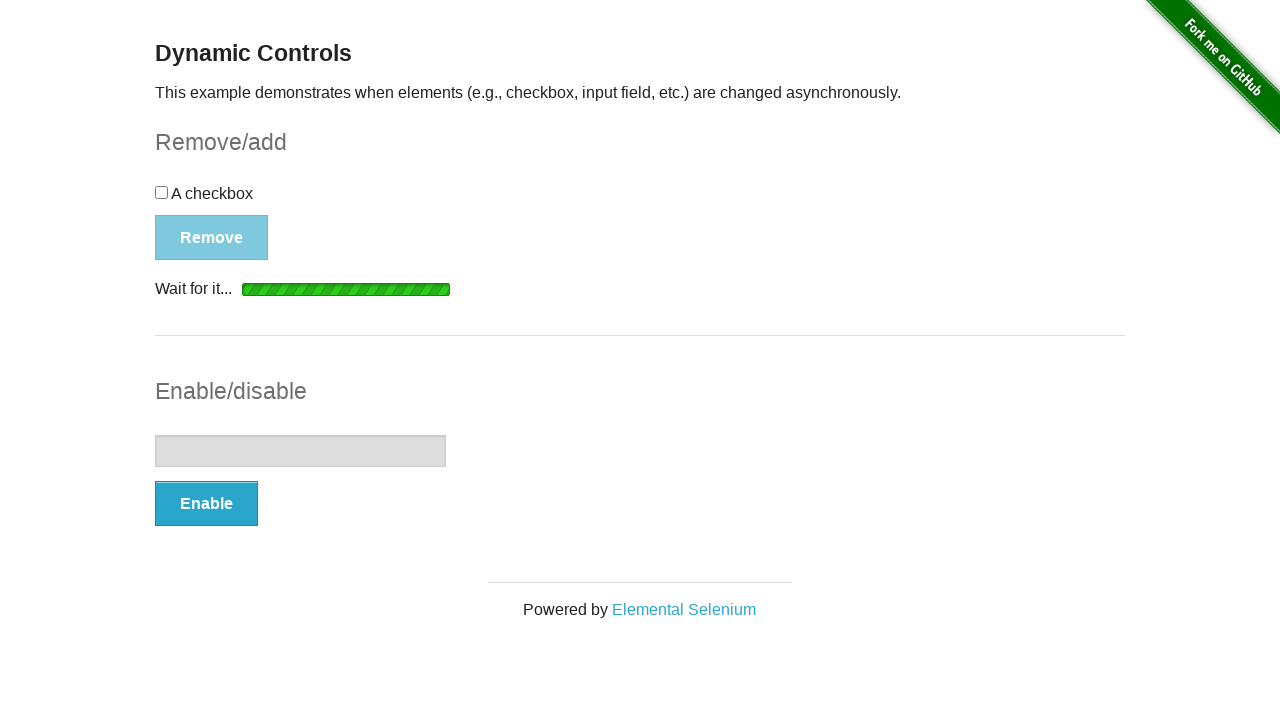

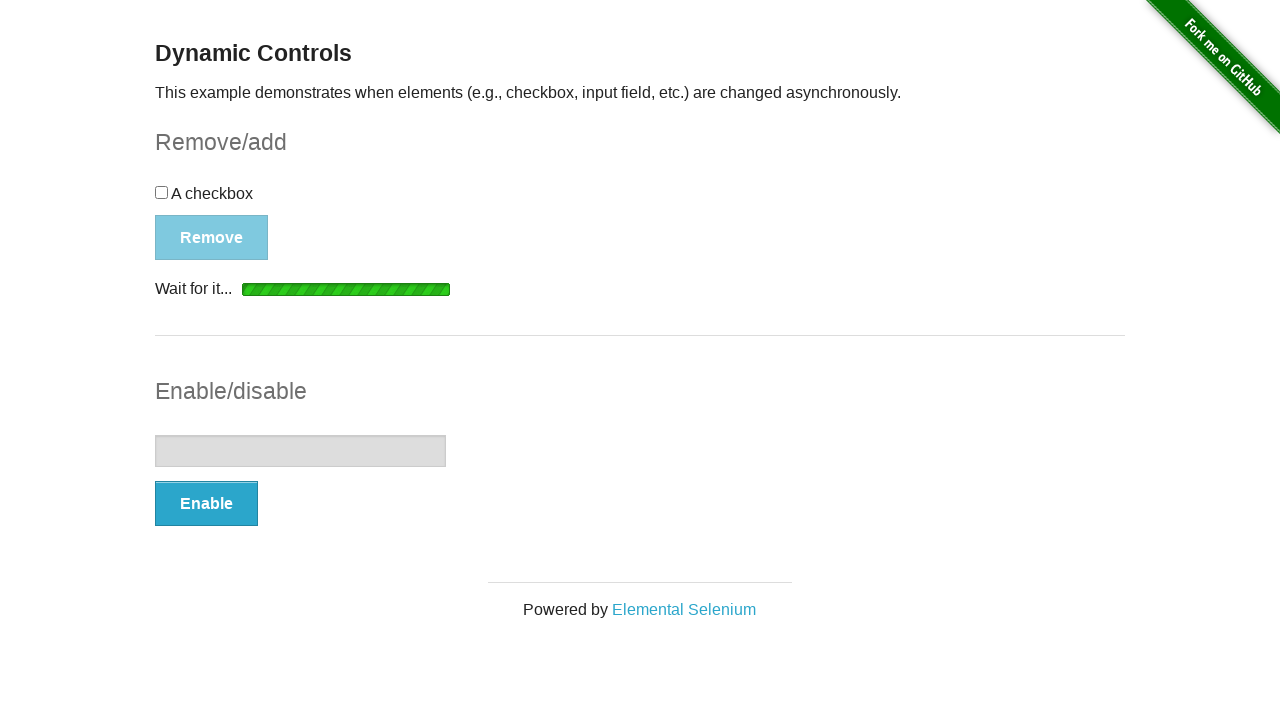